Tests navigating to the Accessories category and selecting a product (gold purse with chain).

Starting URL: https://atid.store/

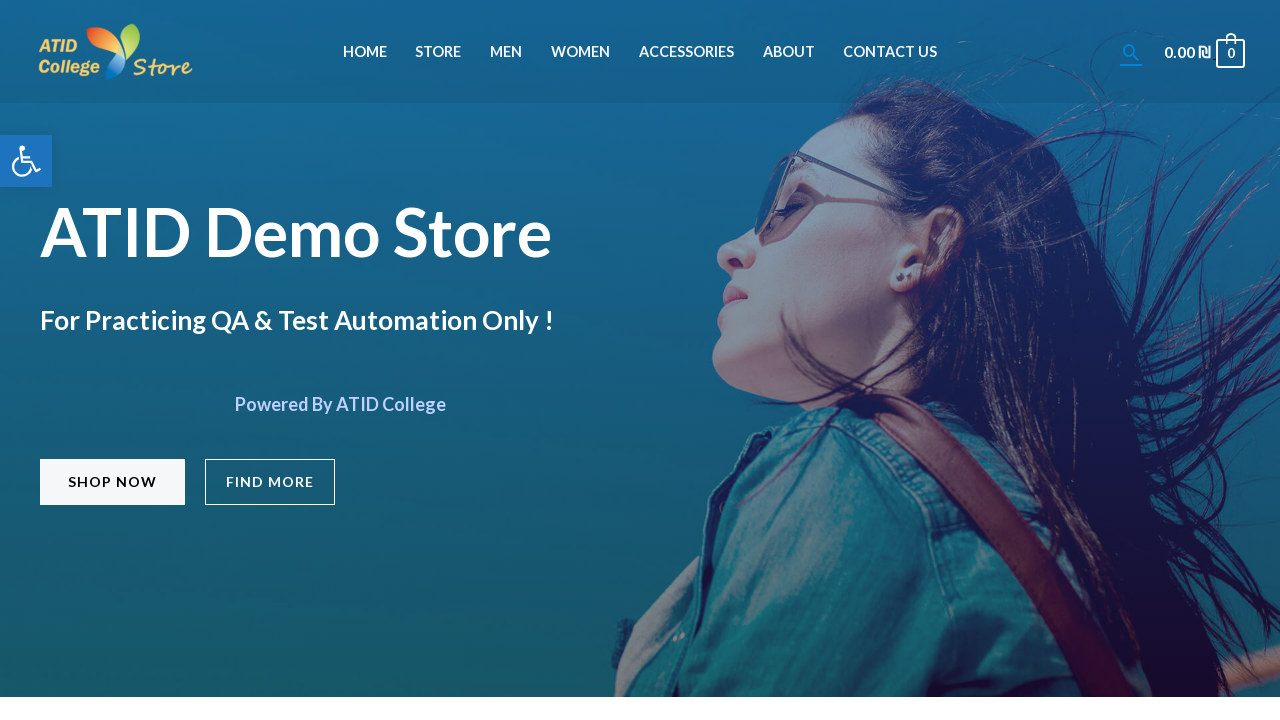

Set viewport size to 1052x666
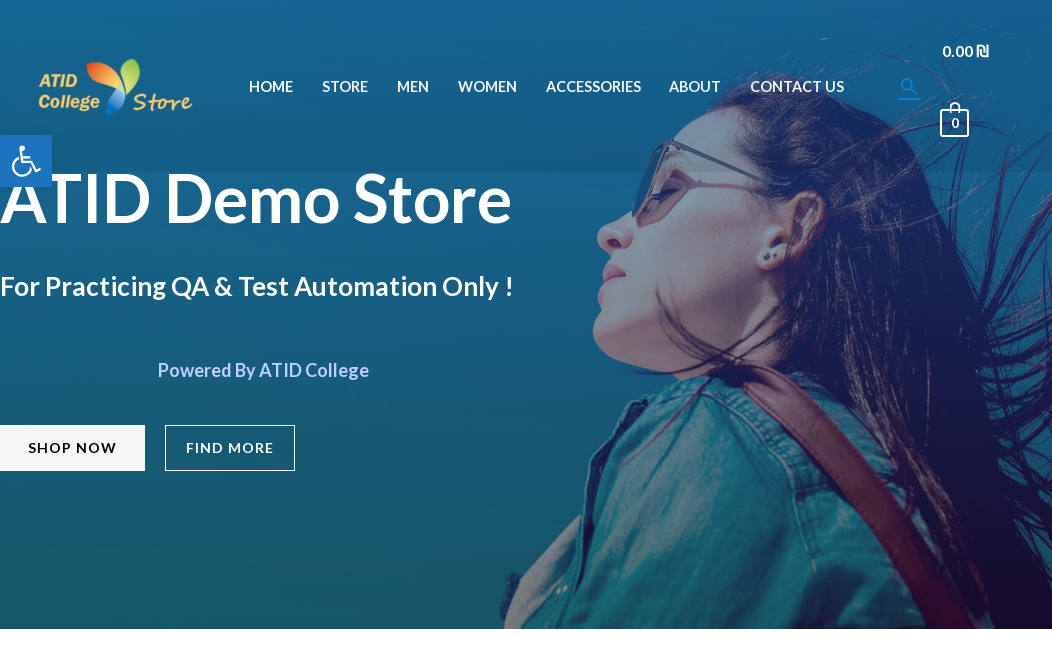

Clicked on Accessories category in navigation at (593, 86) on text=Accessories
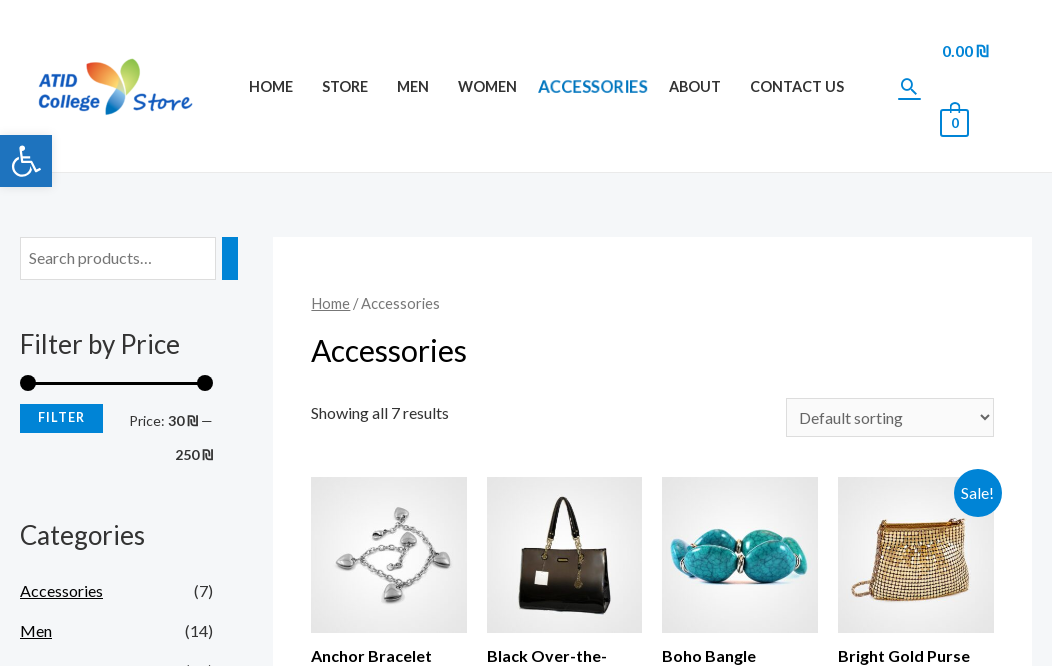

Accessories page loaded (networkidle)
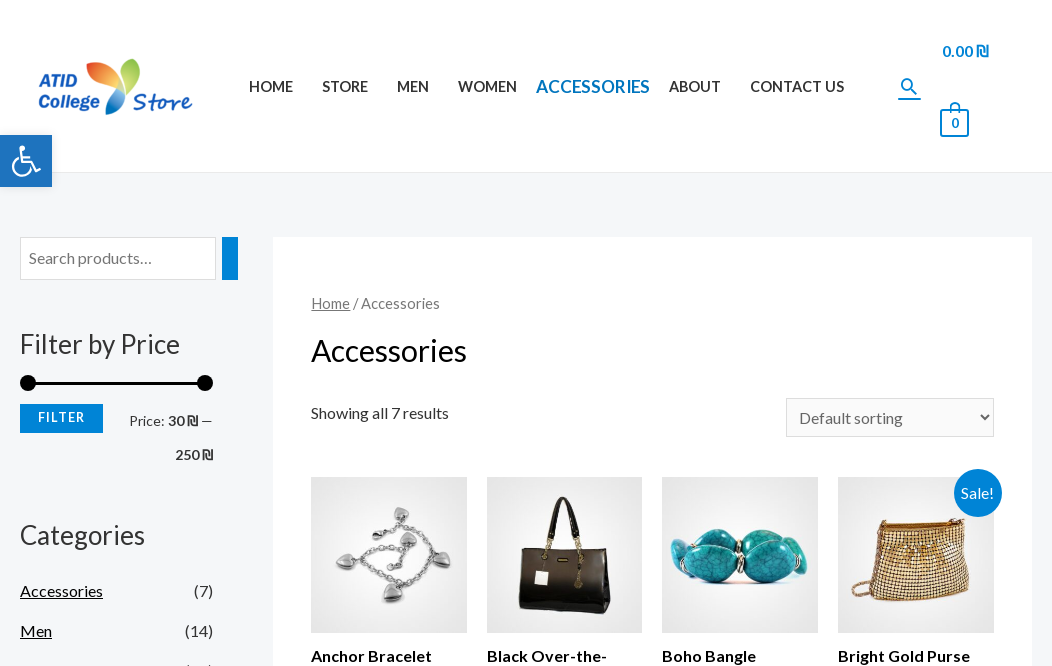

Clicked on bright gold purse with chain product at (156, 333) on a[href*='bright-gold-purse-with-chain']
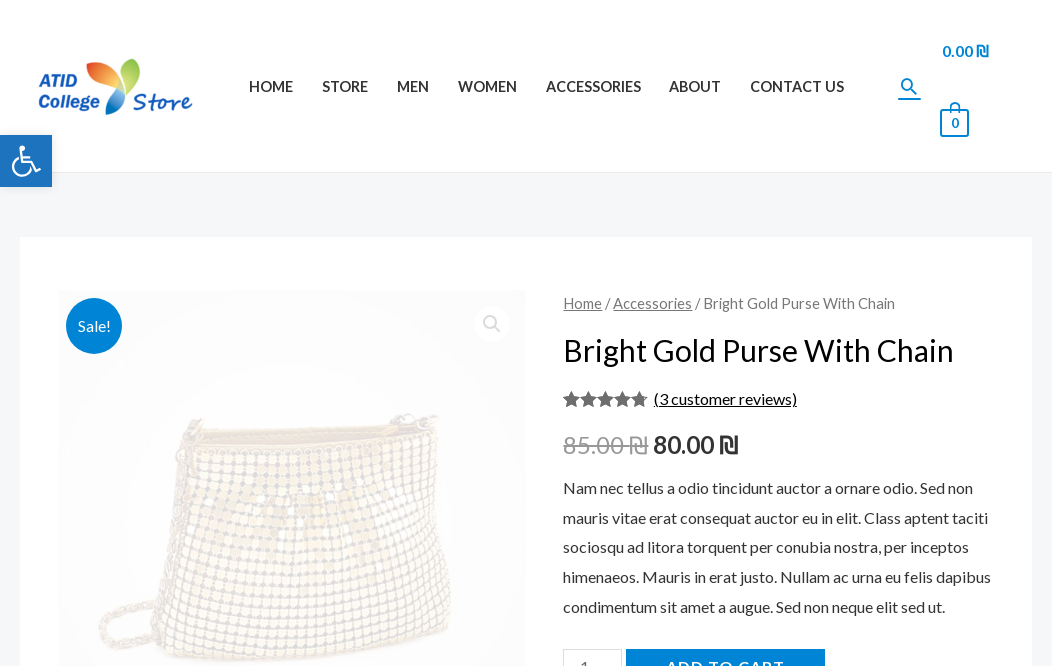

Navigated to bright gold purse product page
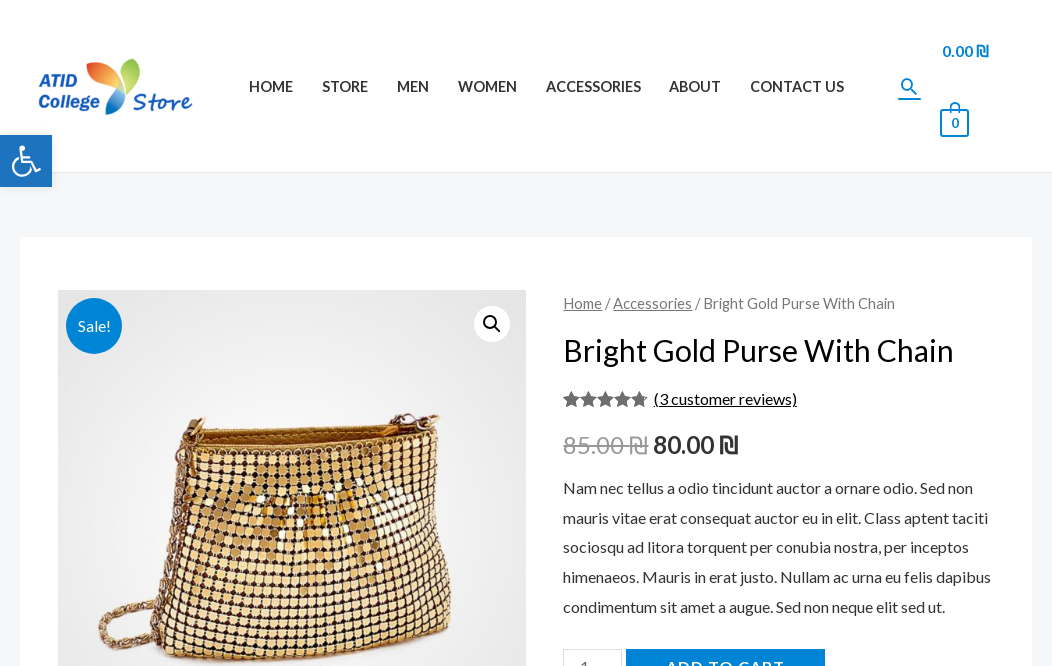

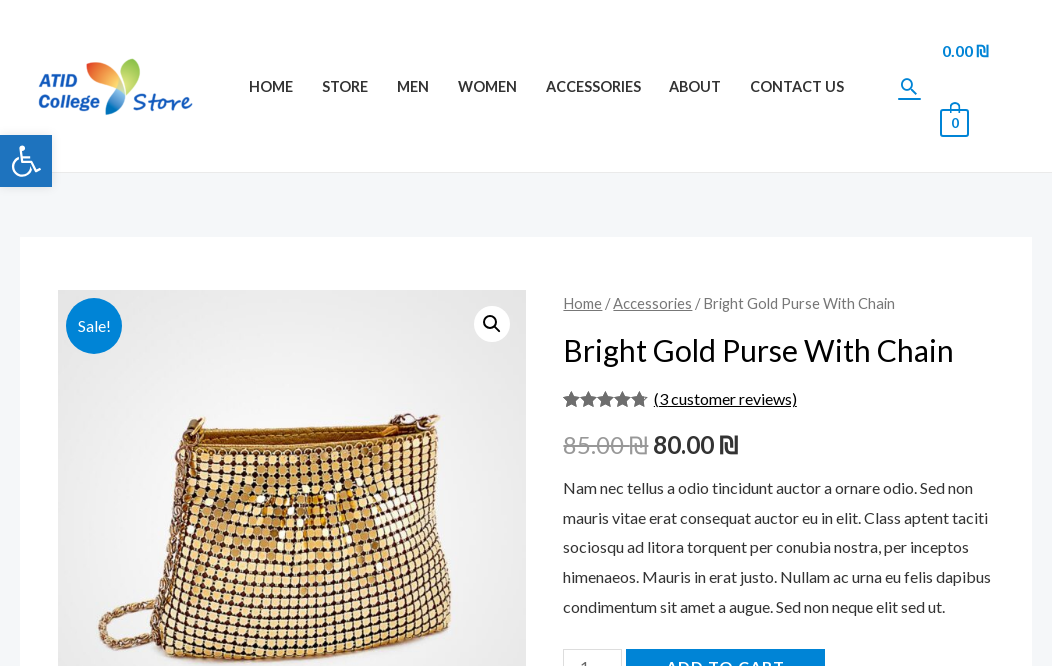